Tests keyboard actions on a text comparison website by entering text in the first input field, selecting all text with Ctrl+A, copying it with Ctrl+C, tabbing to the next field, and pasting with Ctrl+V

Starting URL: https://text-compare.com/

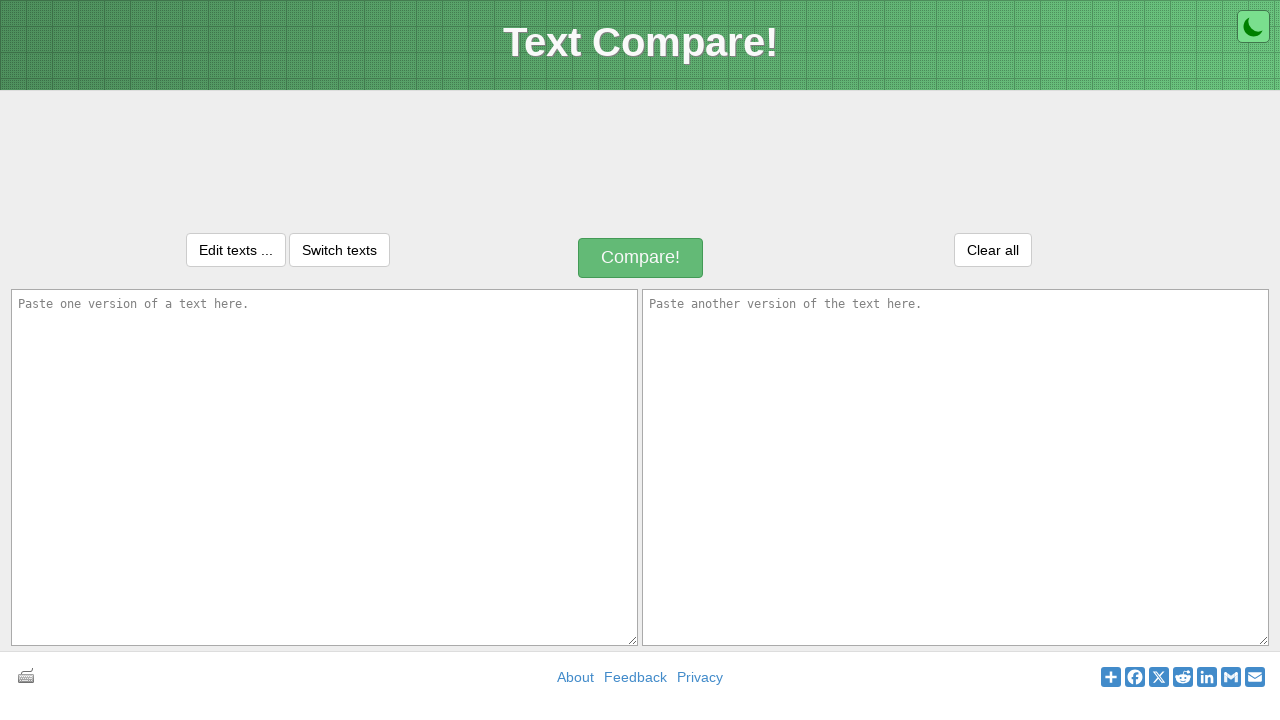

Entered 'Testing' text in the first input field on #inputText1
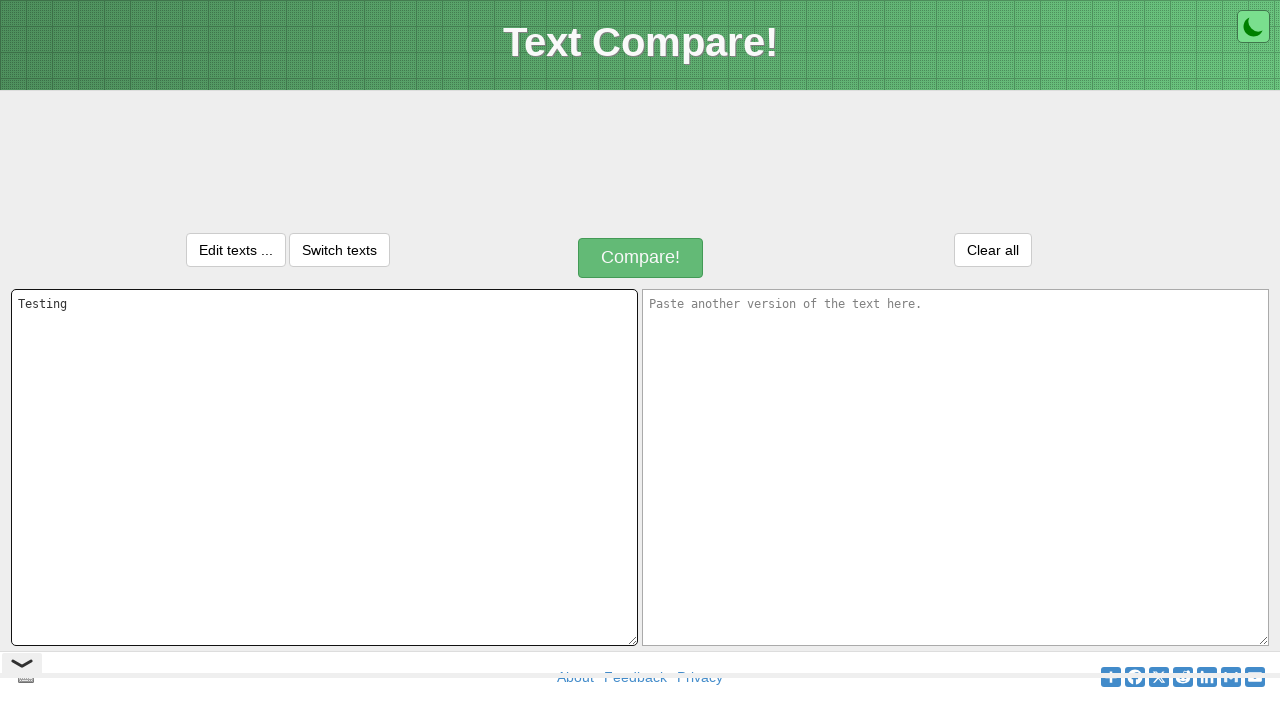

Selected all text in the first input field using Ctrl+A
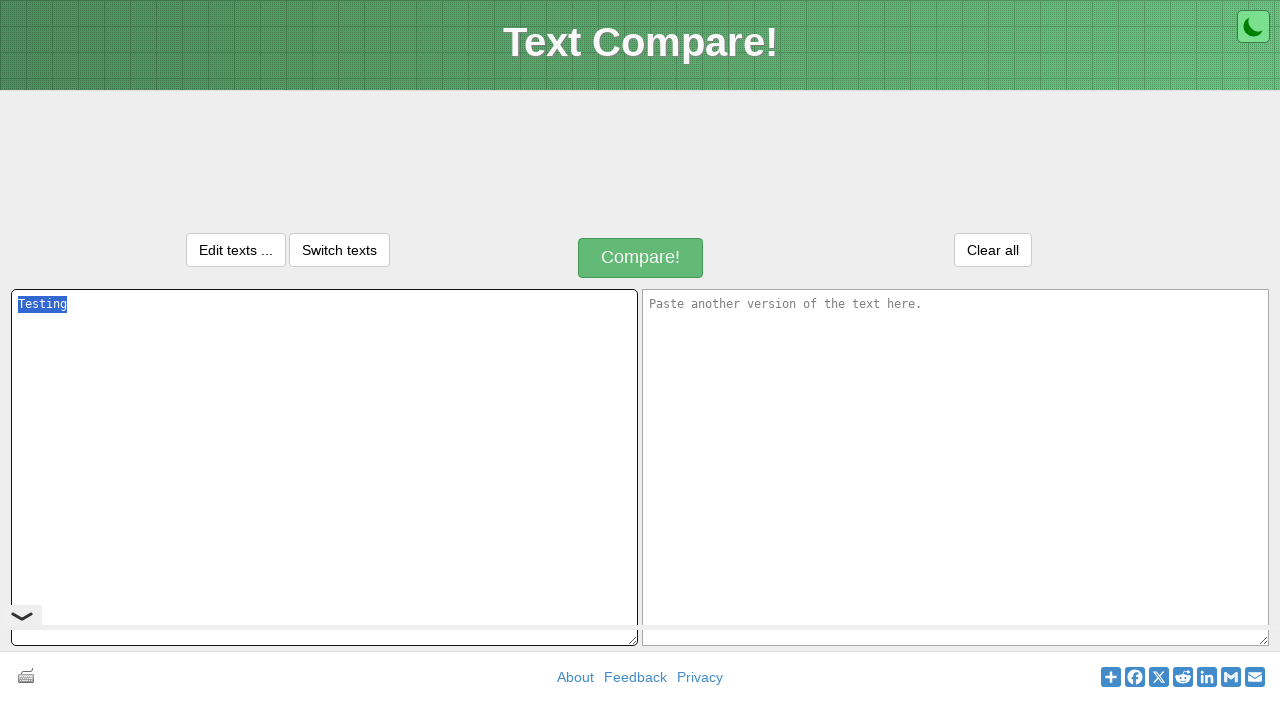

Copied selected text using Ctrl+C
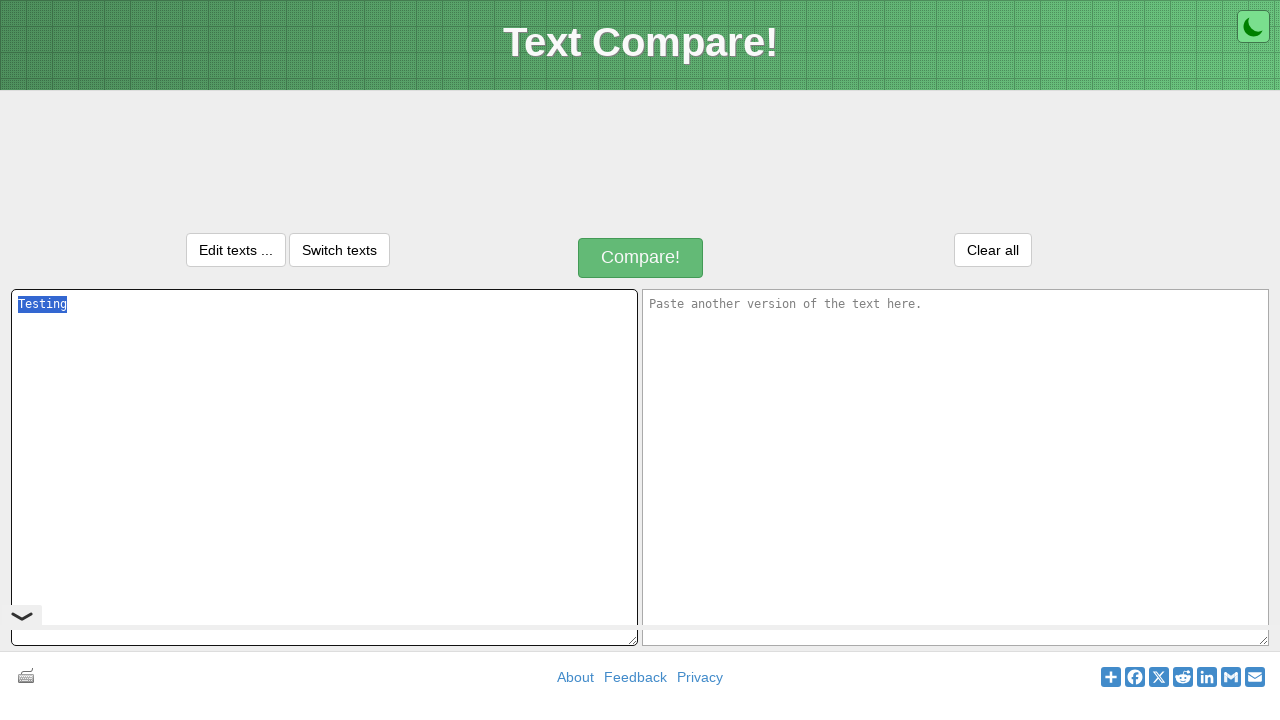

Tabbed to the next input field
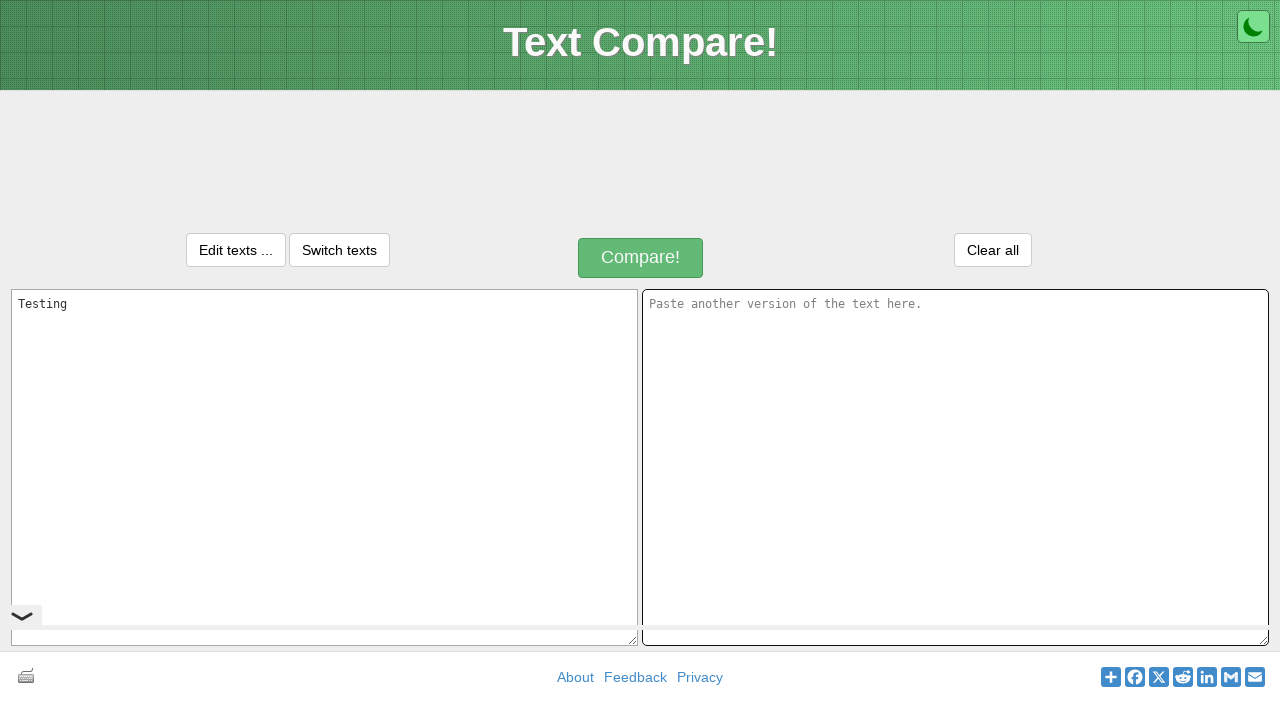

Pasted copied text into the second input field using Ctrl+V
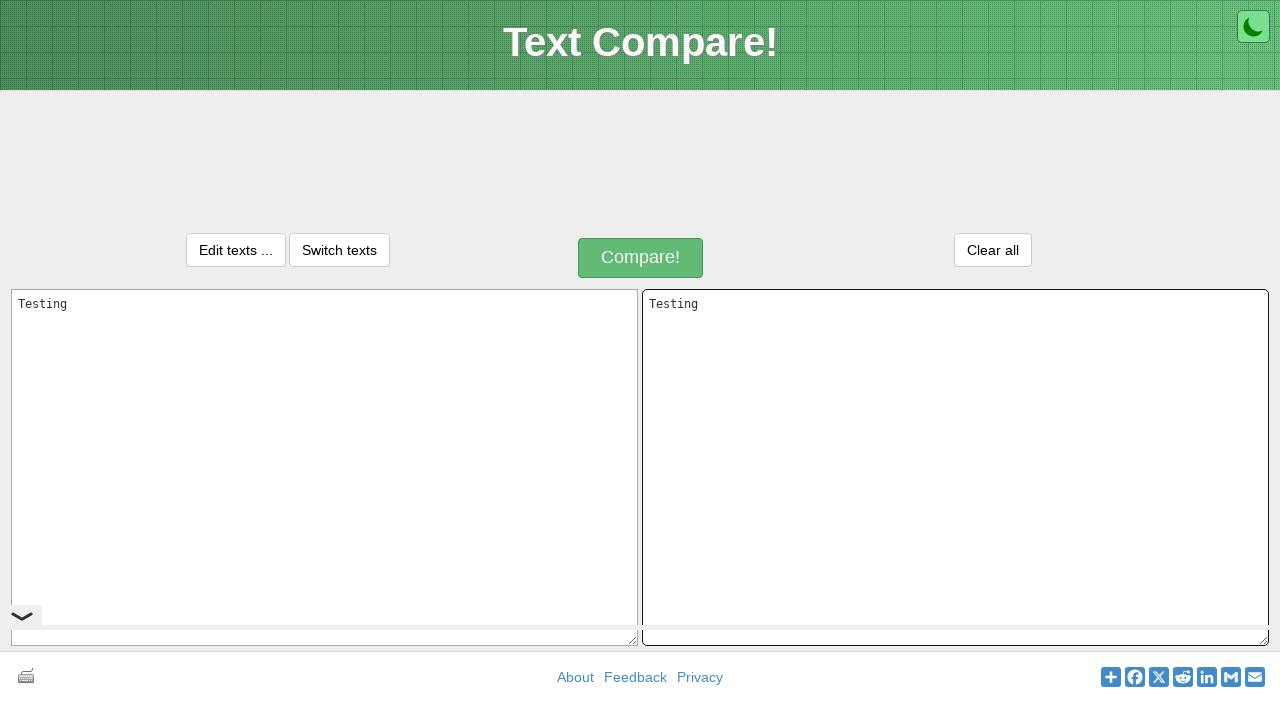

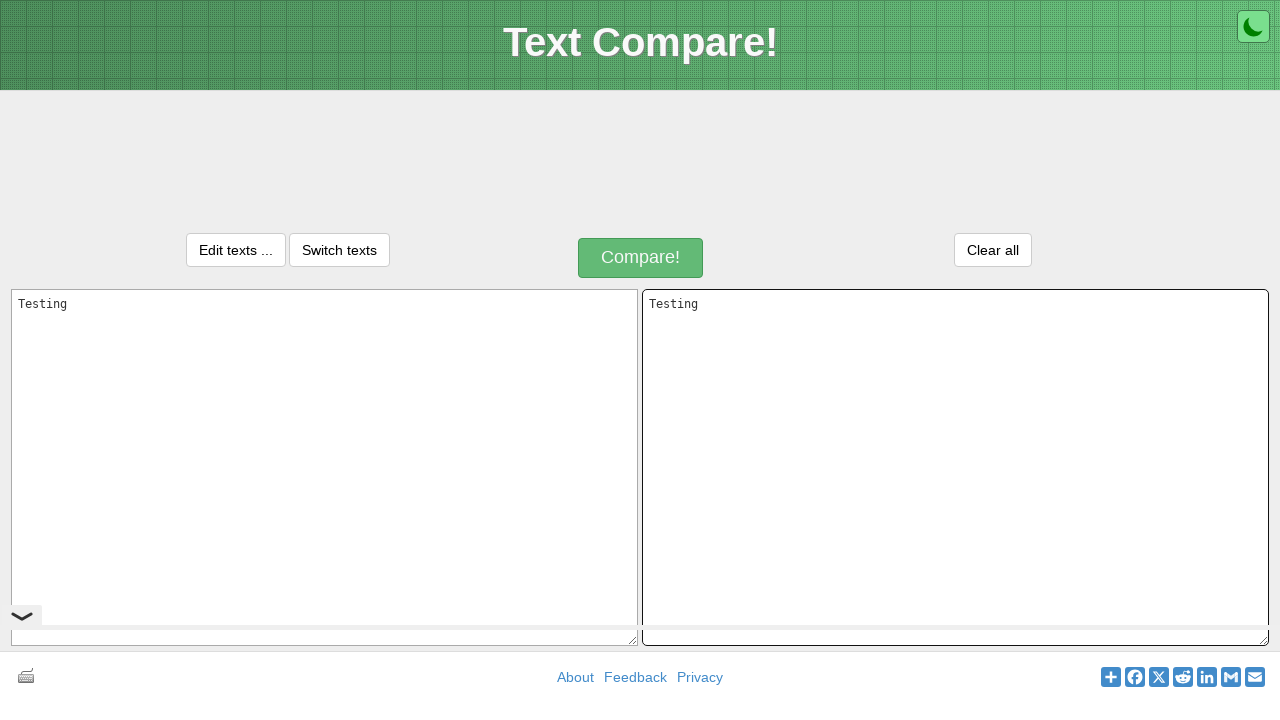